Solves a math problem by calculating a formula based on a value from the page, fills the answer, selects checkbox and radio button options, and submits the form

Starting URL: http://suninjuly.github.io/math.html

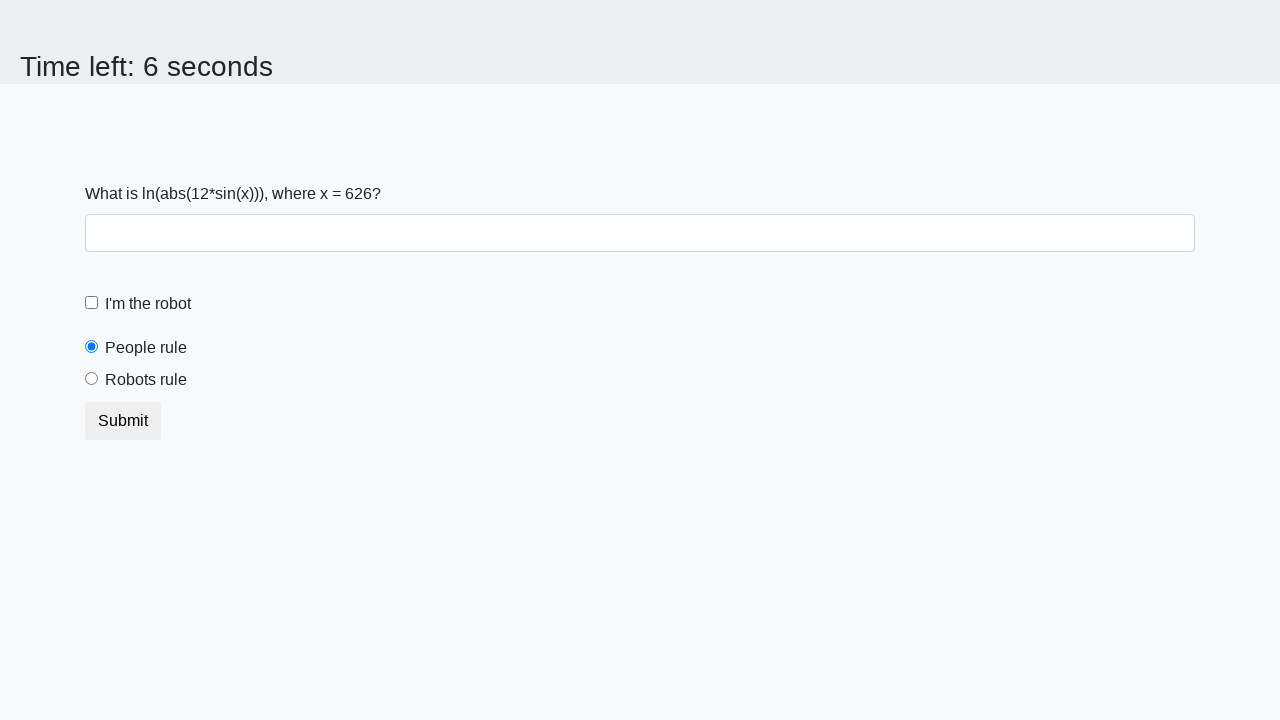

Retrieved x value from page
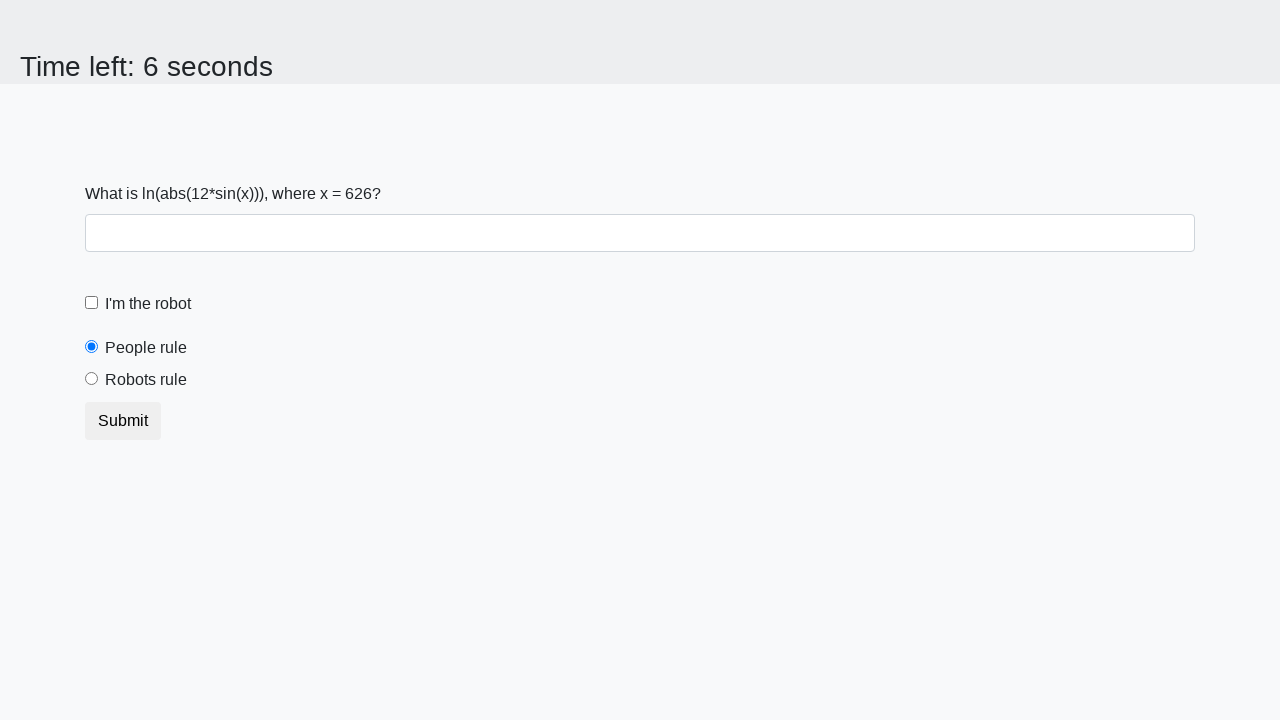

Calculated formula result: log(abs(12*sin(x)))
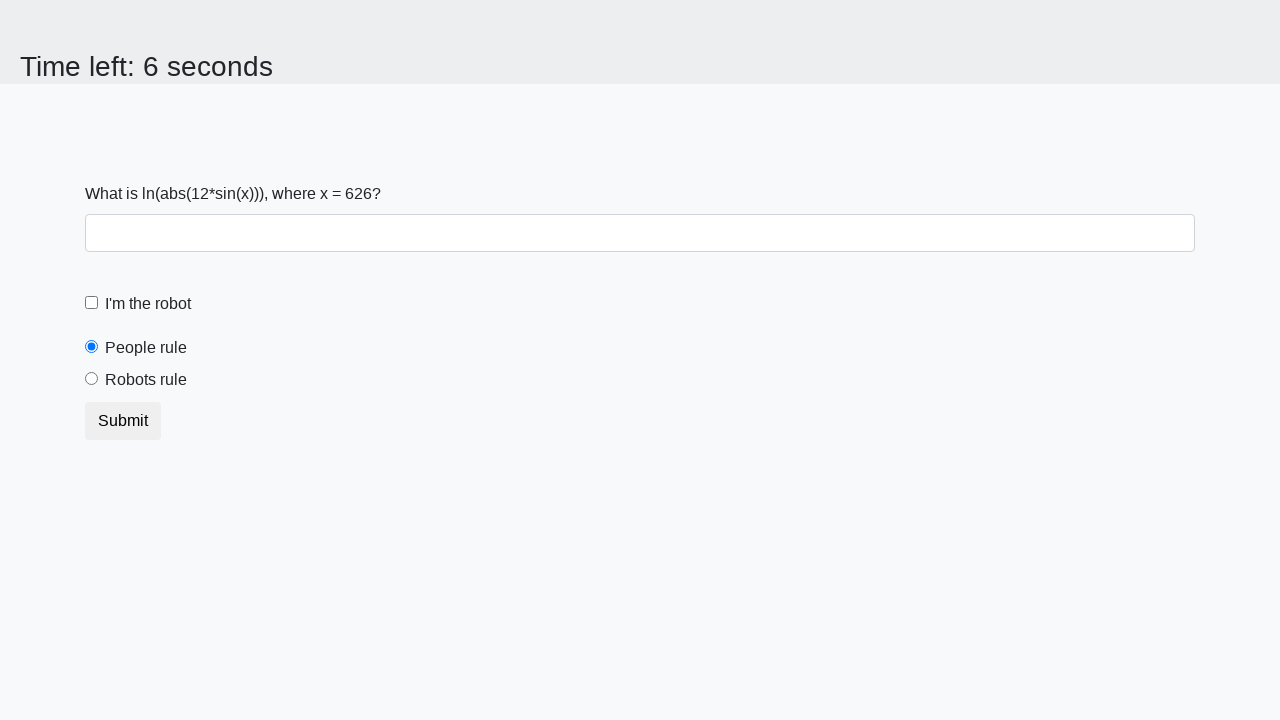

Filled answer field with calculated value on #answer
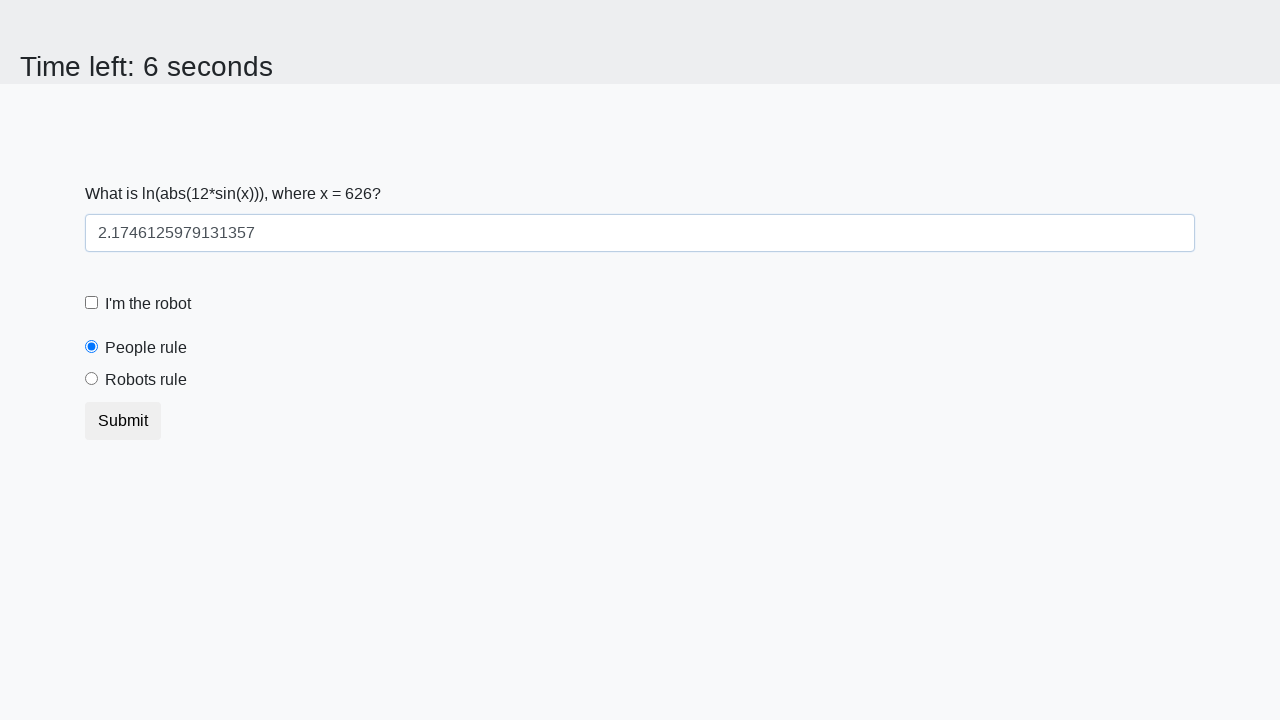

Checked the checkbox at (92, 303) on input[type="checkbox"].form-check-input
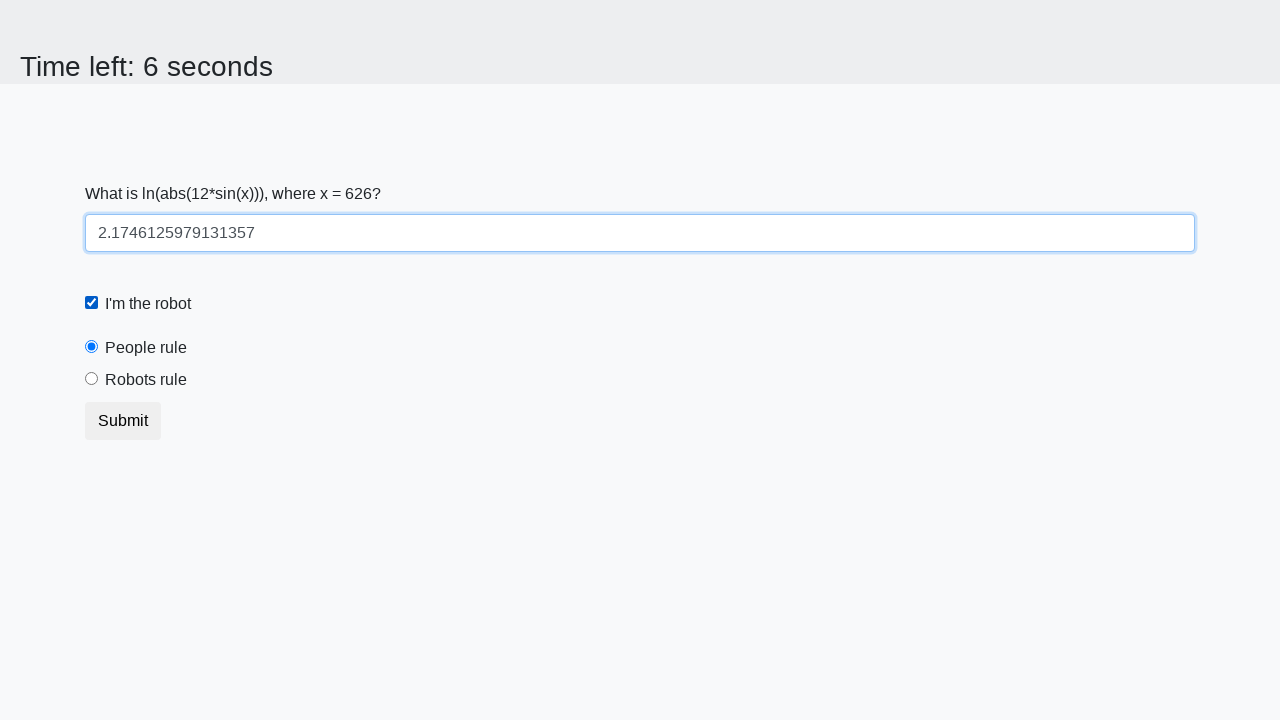

Selected the radio button at (92, 379) on div.form-check.form-radio-custom input[type="radio"]
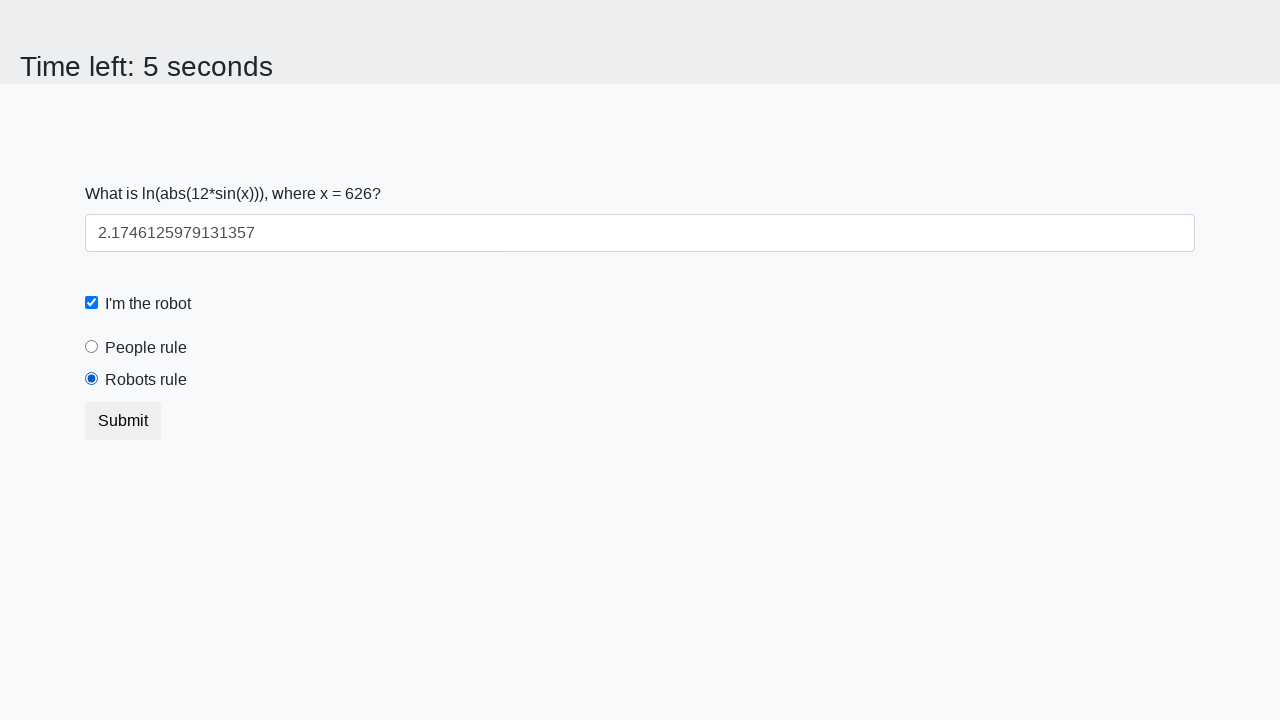

Set up dialog handler to accept alerts
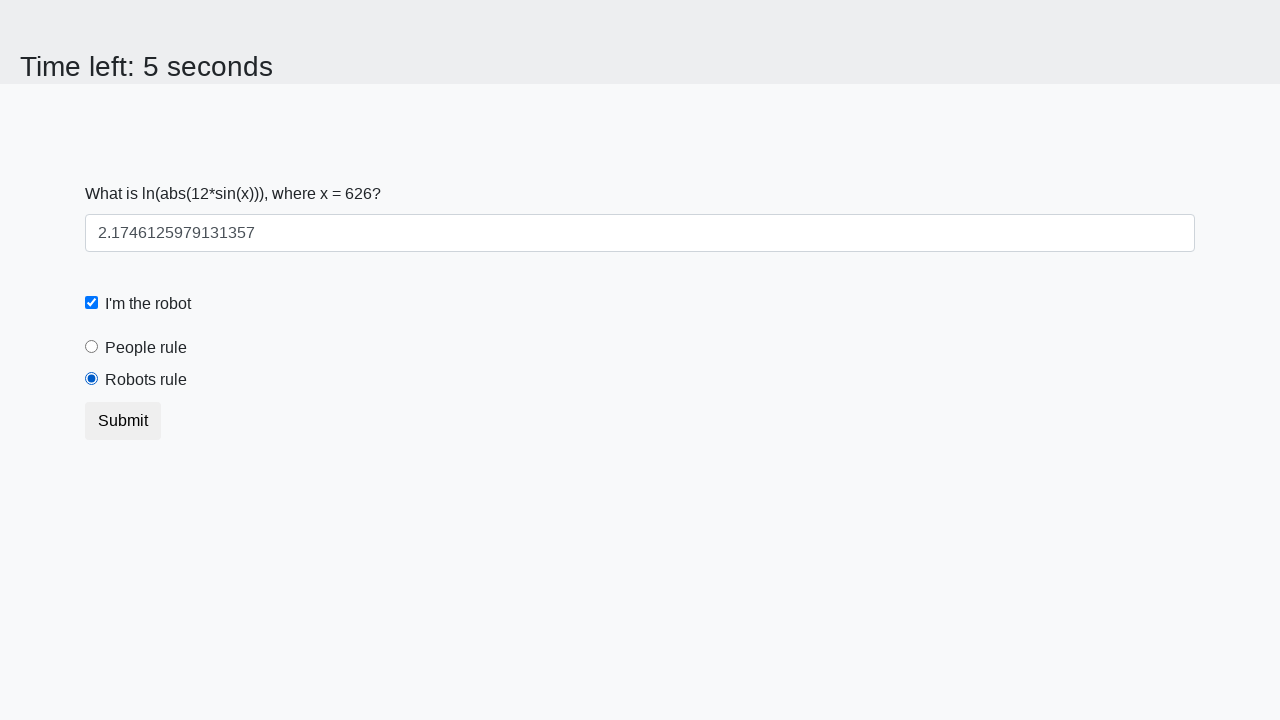

Submitted the form at (123, 421) on button[type="submit"]
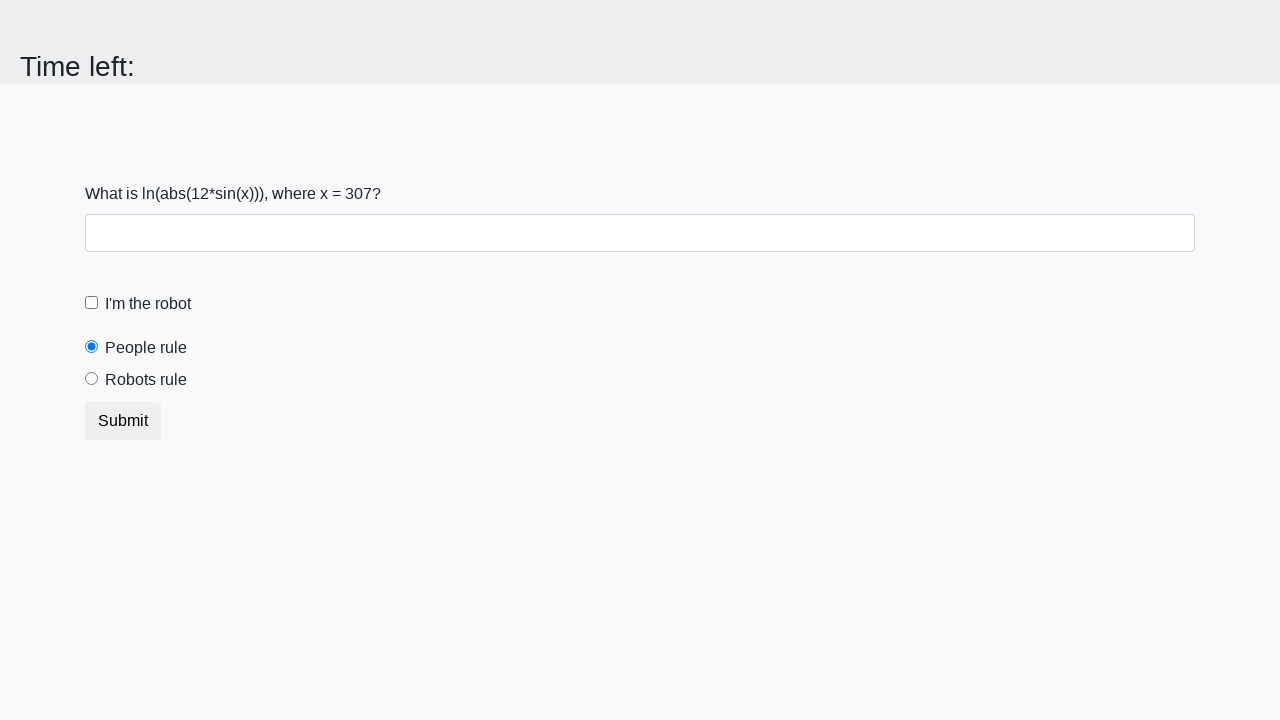

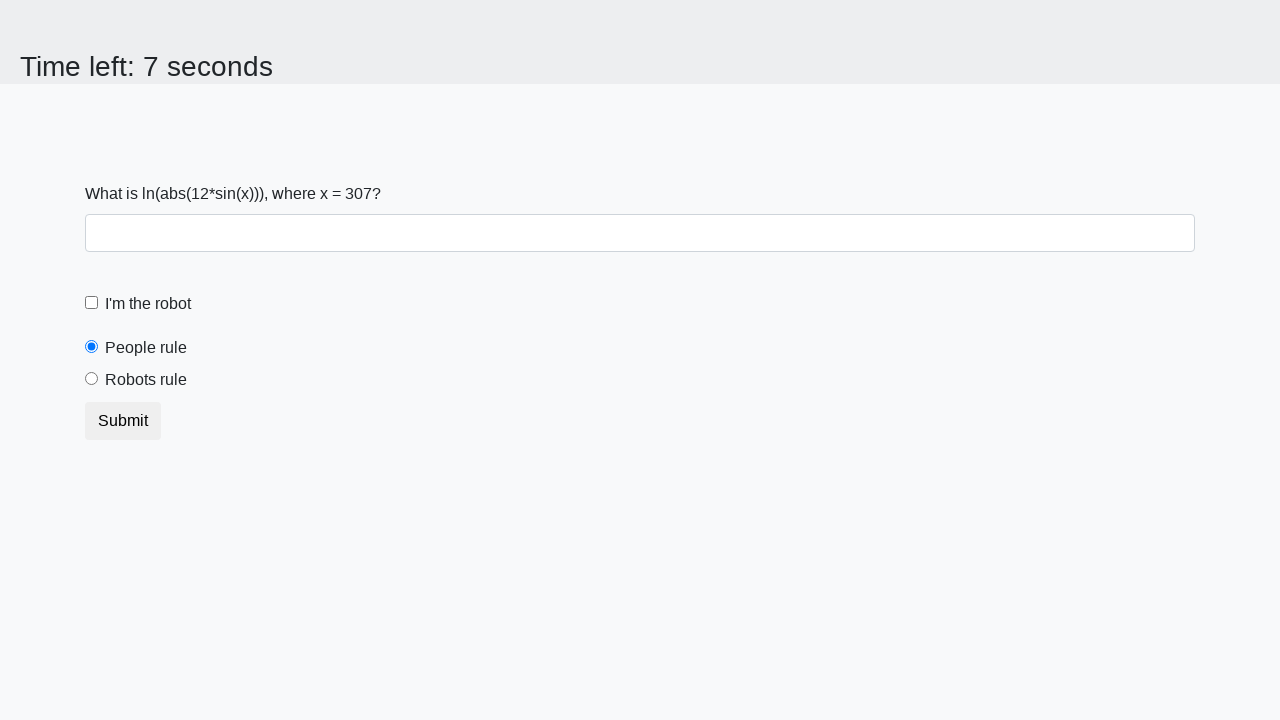